Directly visits the Playwright official website and clicks on the documentation link to access the docs page.

Starting URL: https://playwright.dev/

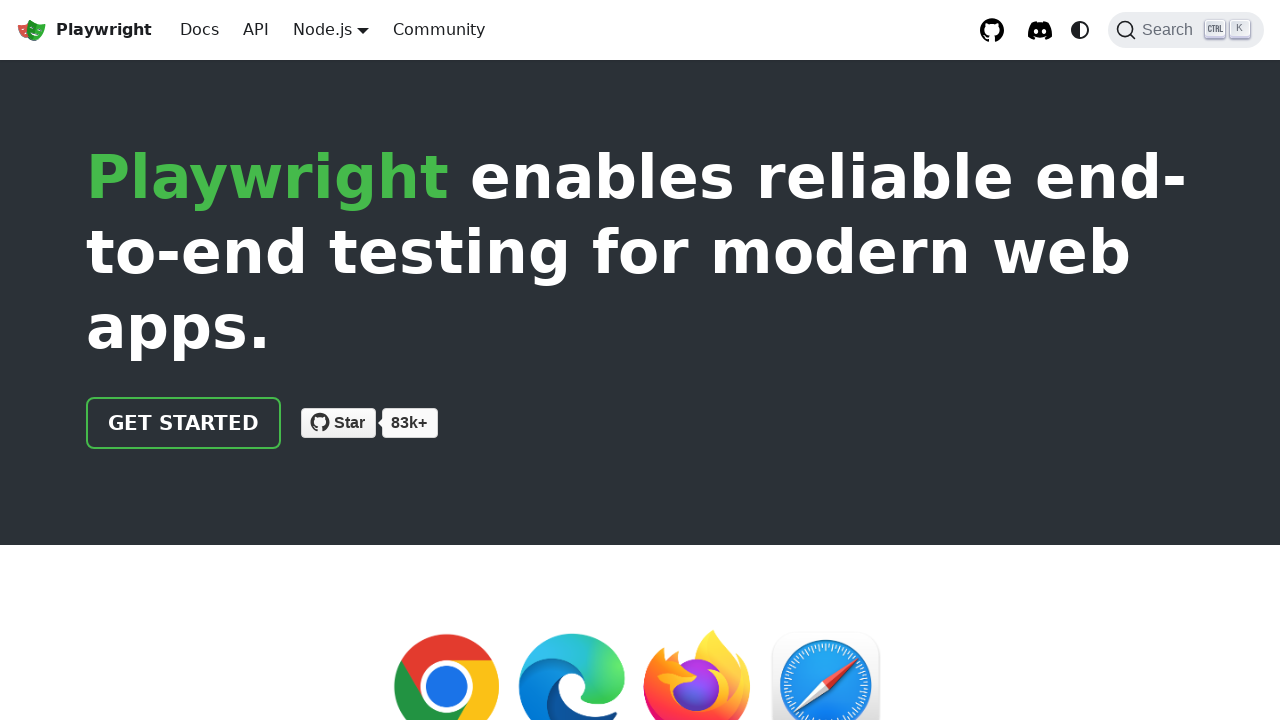

Waited for page to fully load (networkidle)
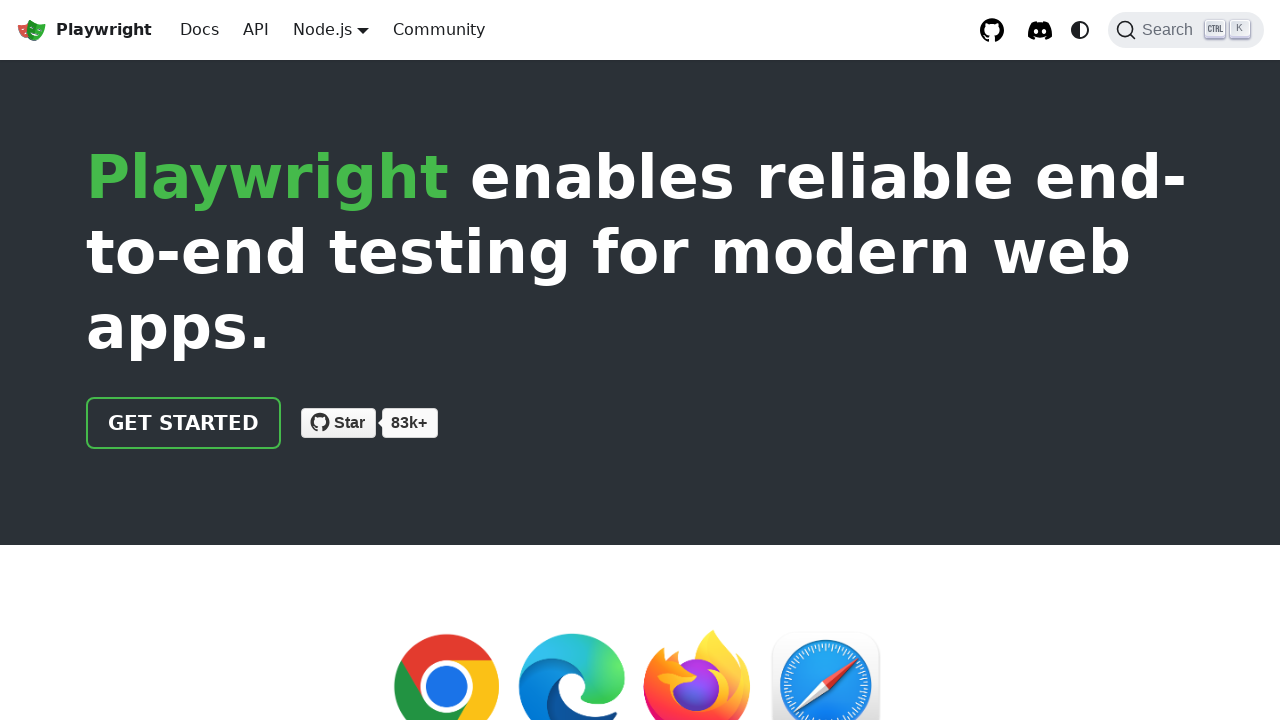

Located documentation link
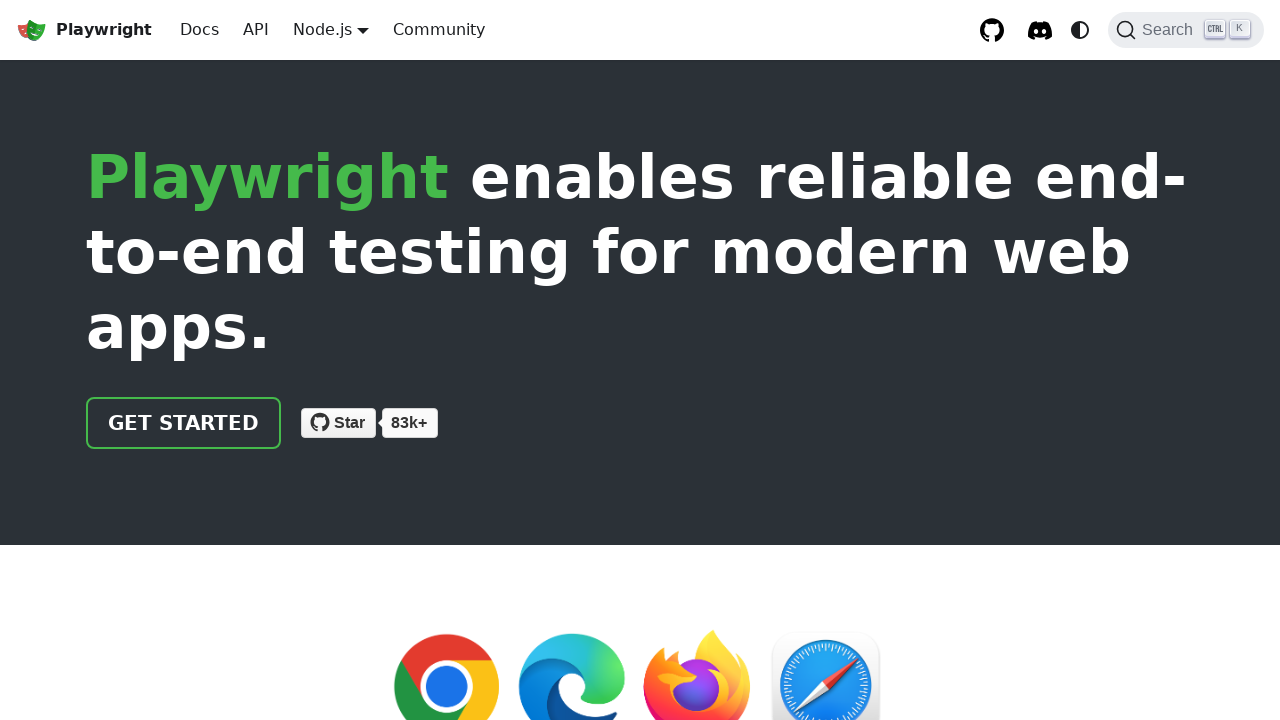

Clicked documentation link at (200, 30) on a[href*="/docs"] >> nth=0
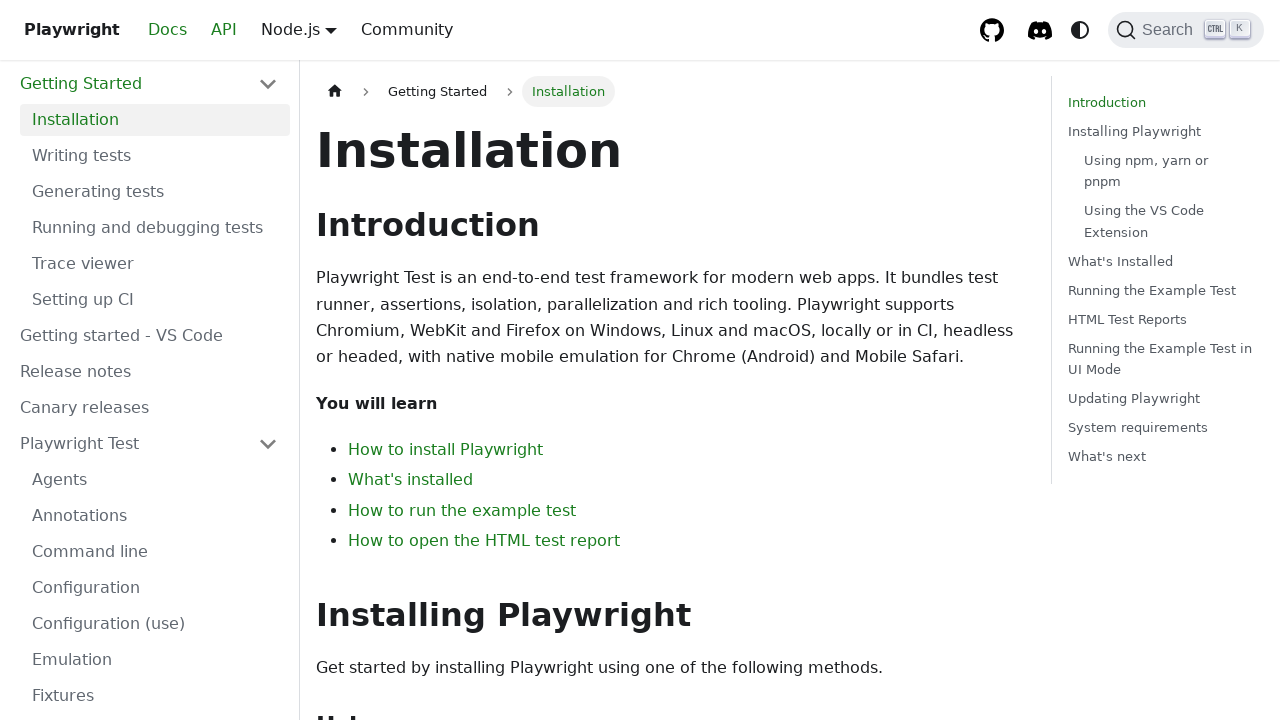

Waited for documentation page to fully load
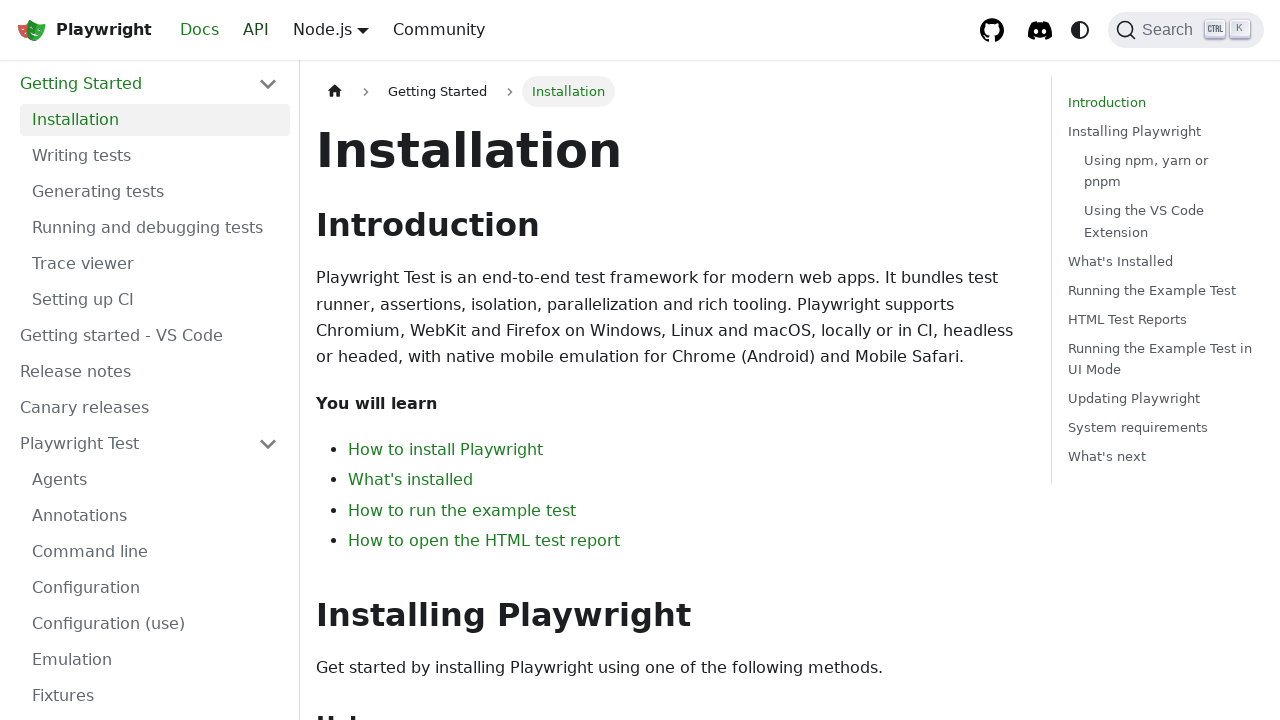

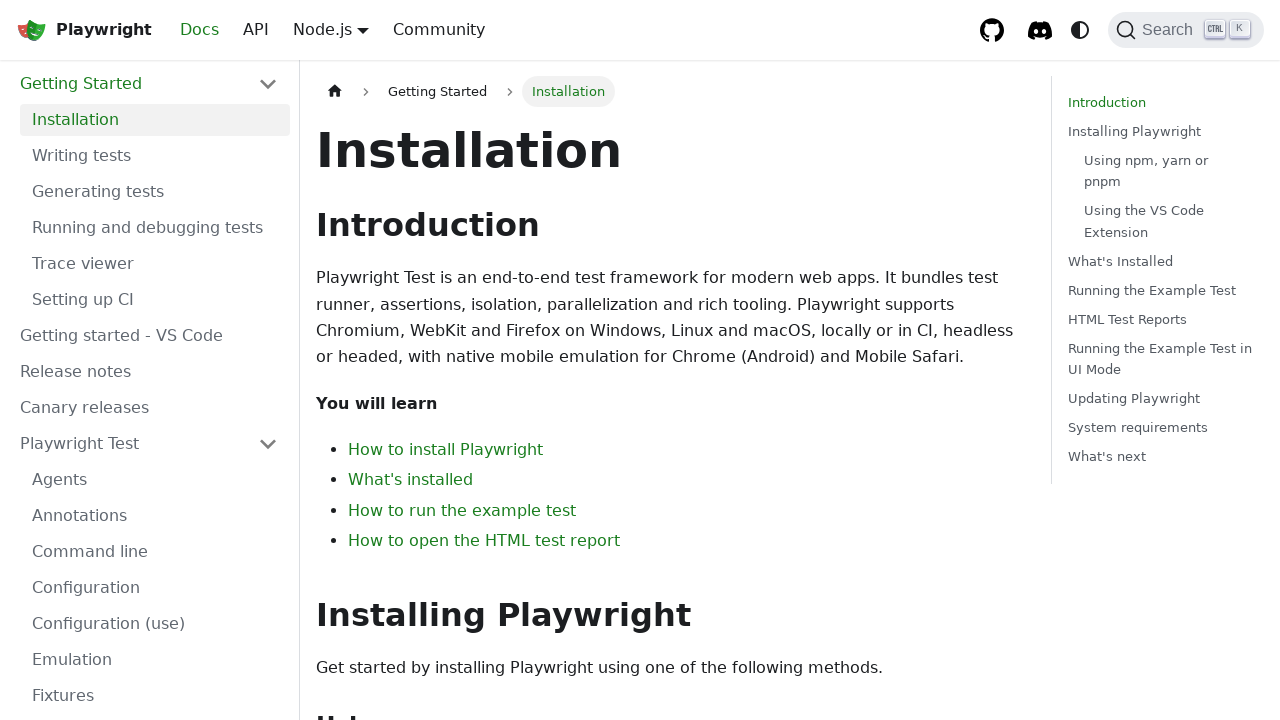